Tests date and time picker by clearing the field, entering a date with time, and pressing Enter to confirm

Starting URL: https://demoqa.com/date-picker

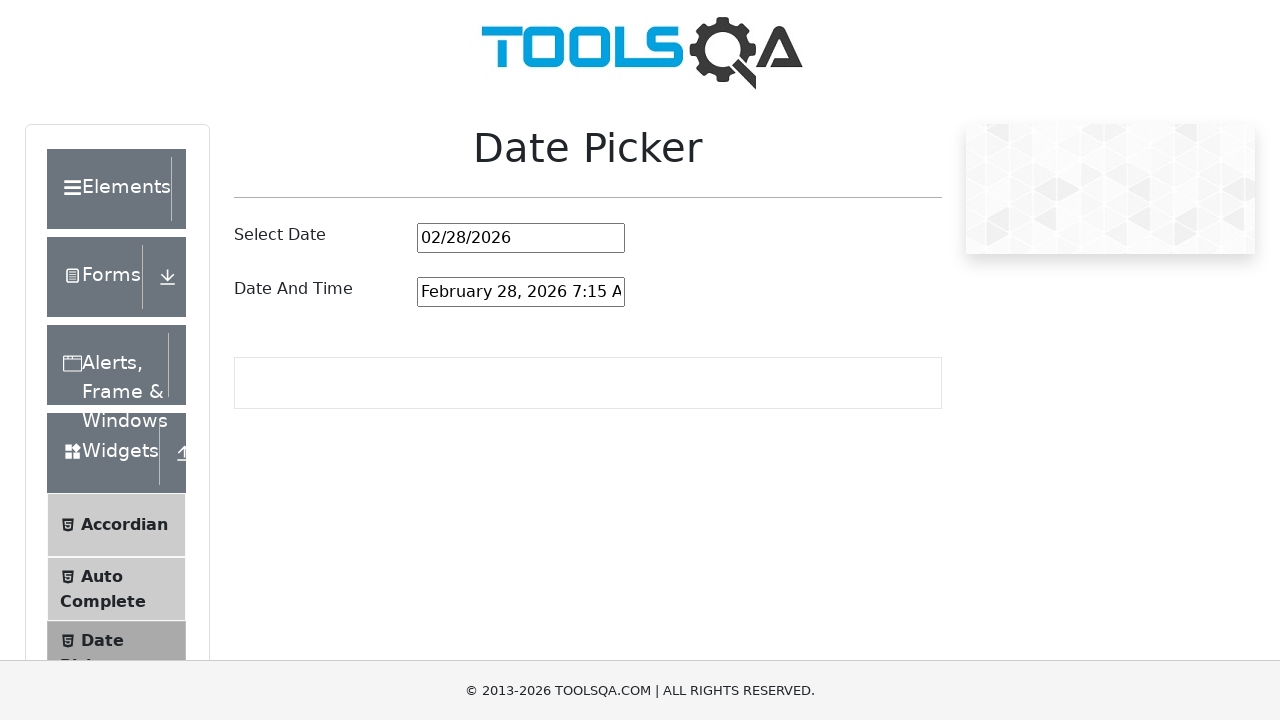

Cleared the date and time picker input field on #dateAndTimePickerInput
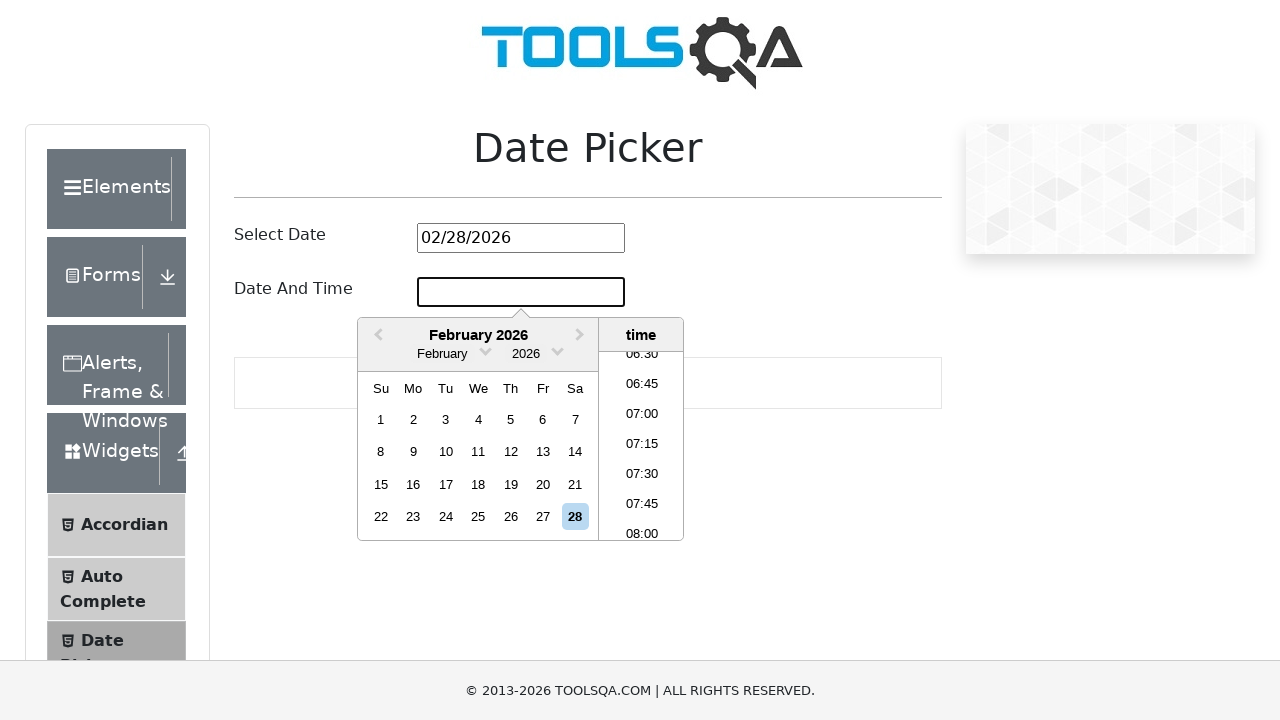

Entered date and time 'March 4, 1997 01:27 PM' into the picker on #dateAndTimePickerInput
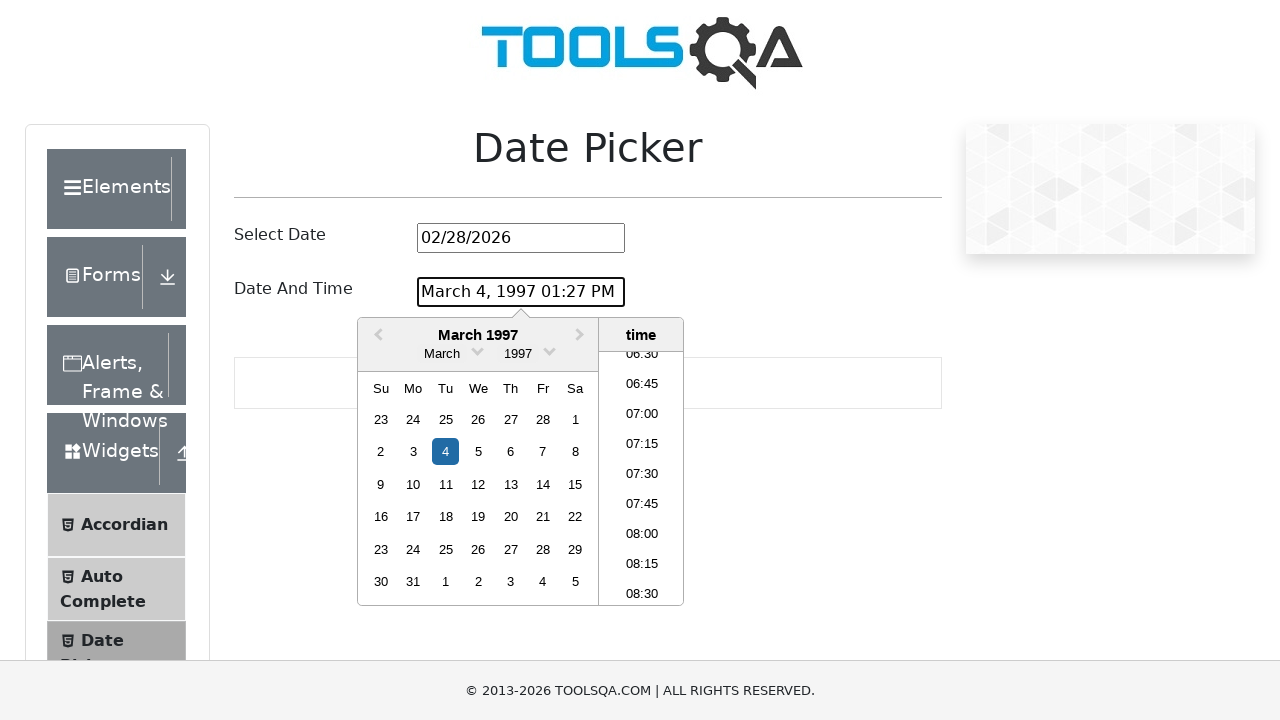

Pressed Enter to confirm the date and time selection on #dateAndTimePickerInput
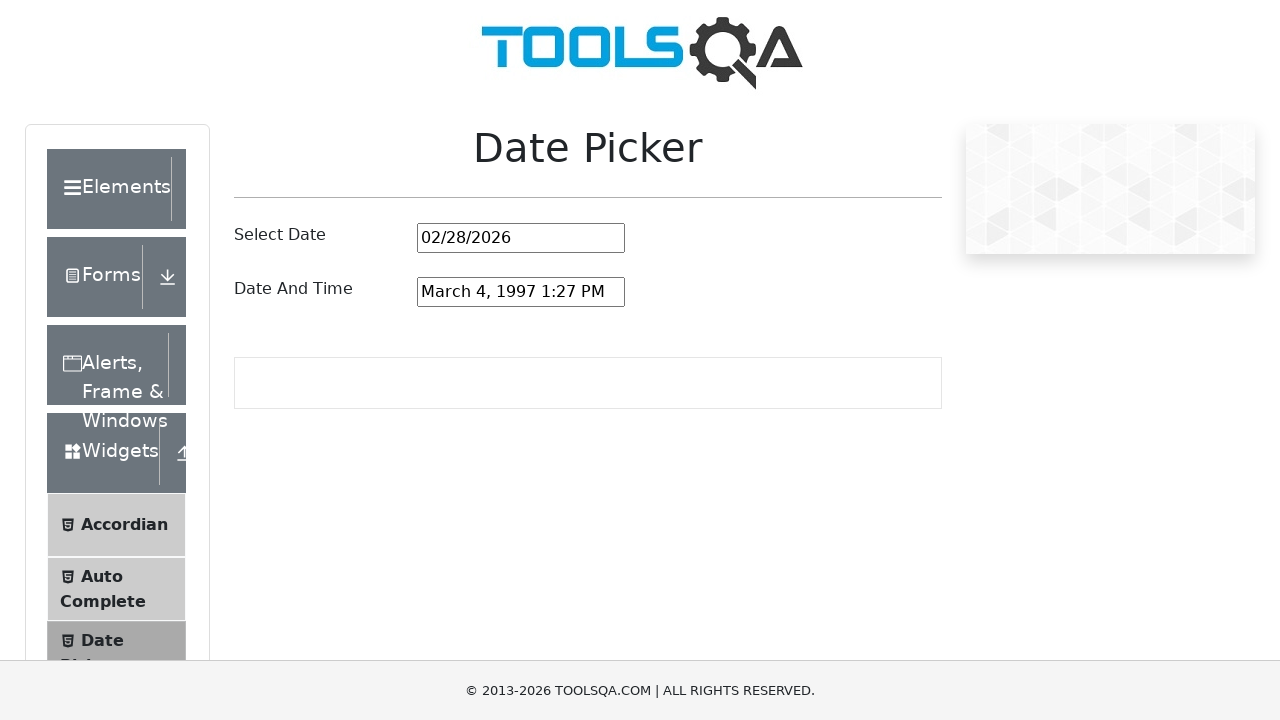

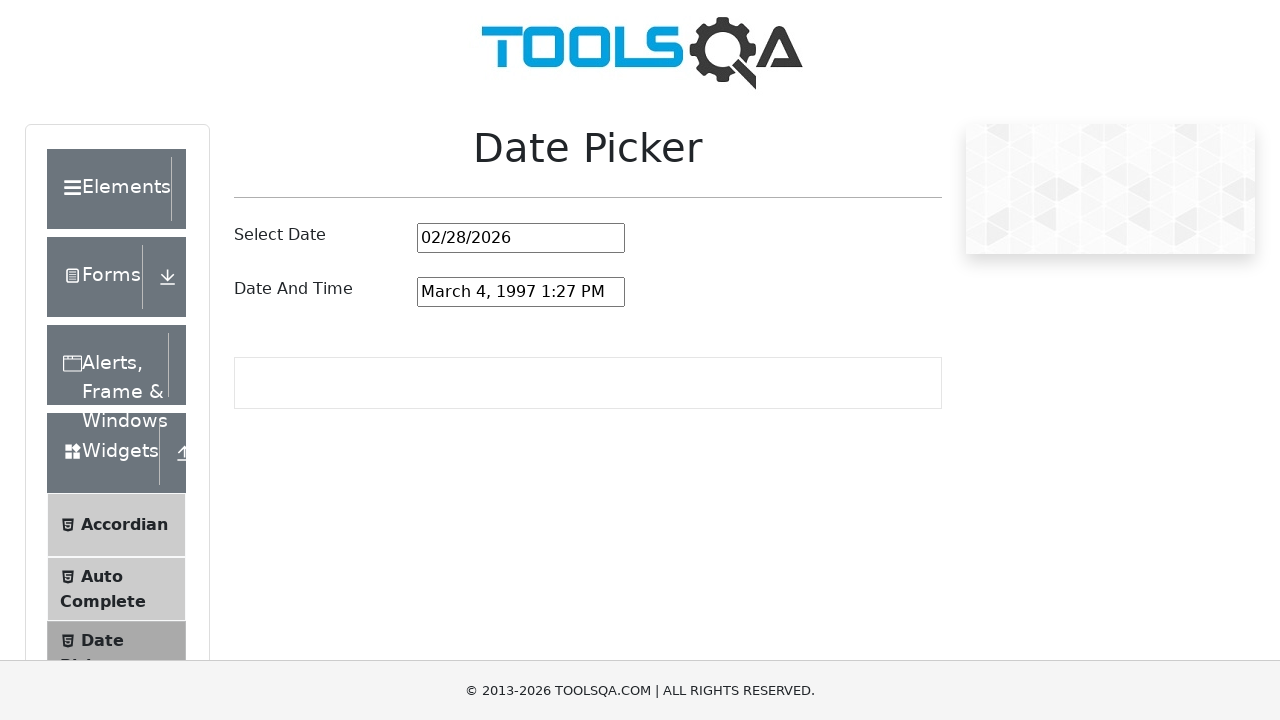